Tests marking all todo items as completed using the toggle-all checkbox

Starting URL: https://demo.playwright.dev/todomvc

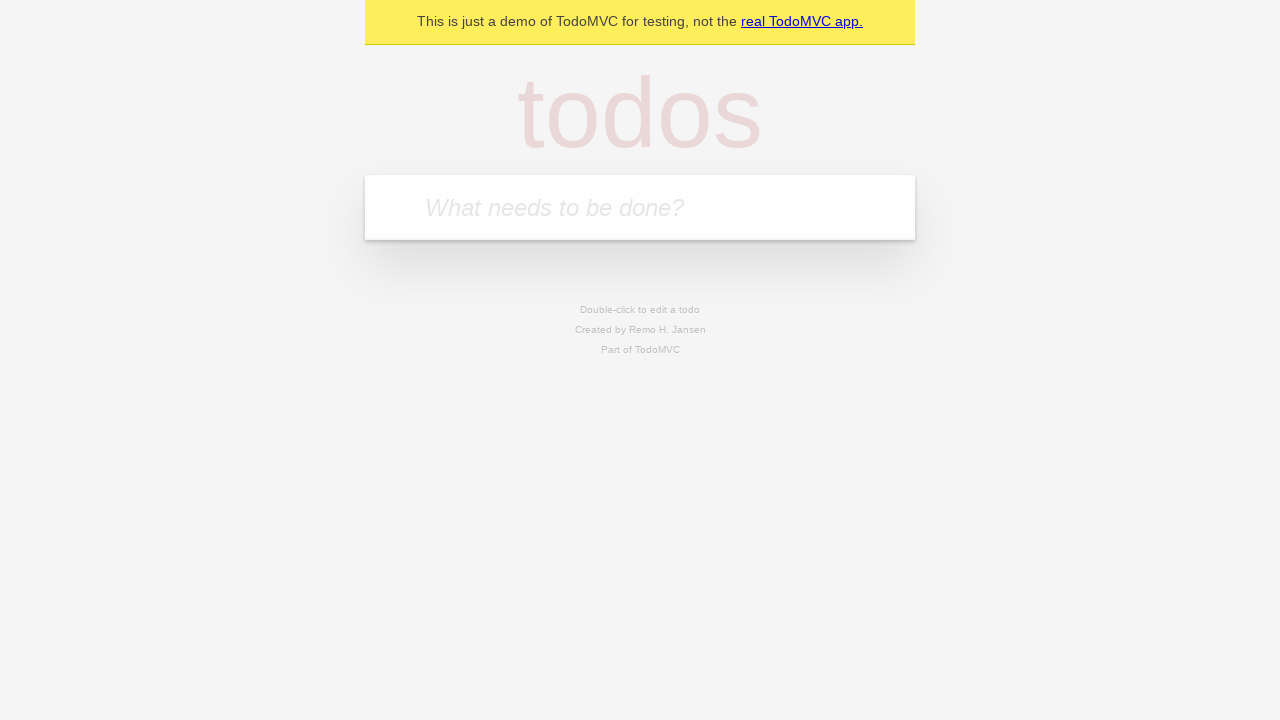

Filled todo input with 'buy some cheese' on internal:attr=[placeholder="What needs to be done?"i]
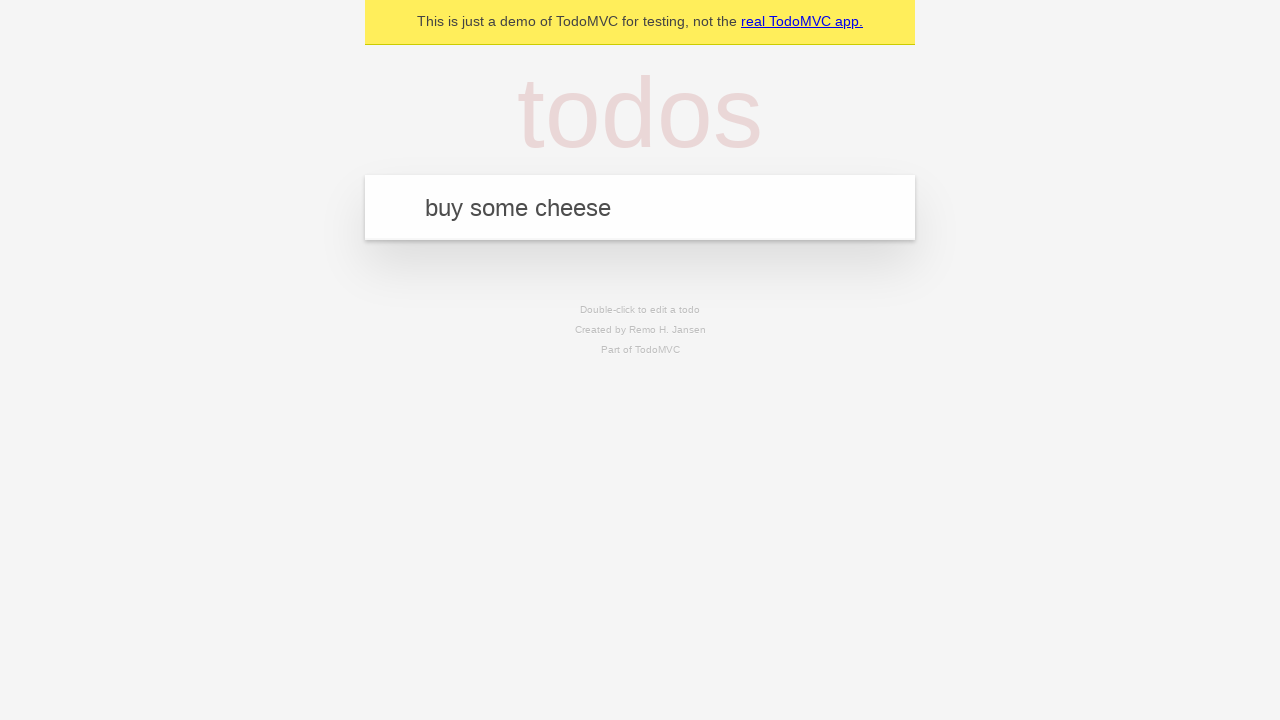

Pressed Enter to create todo 'buy some cheese' on internal:attr=[placeholder="What needs to be done?"i]
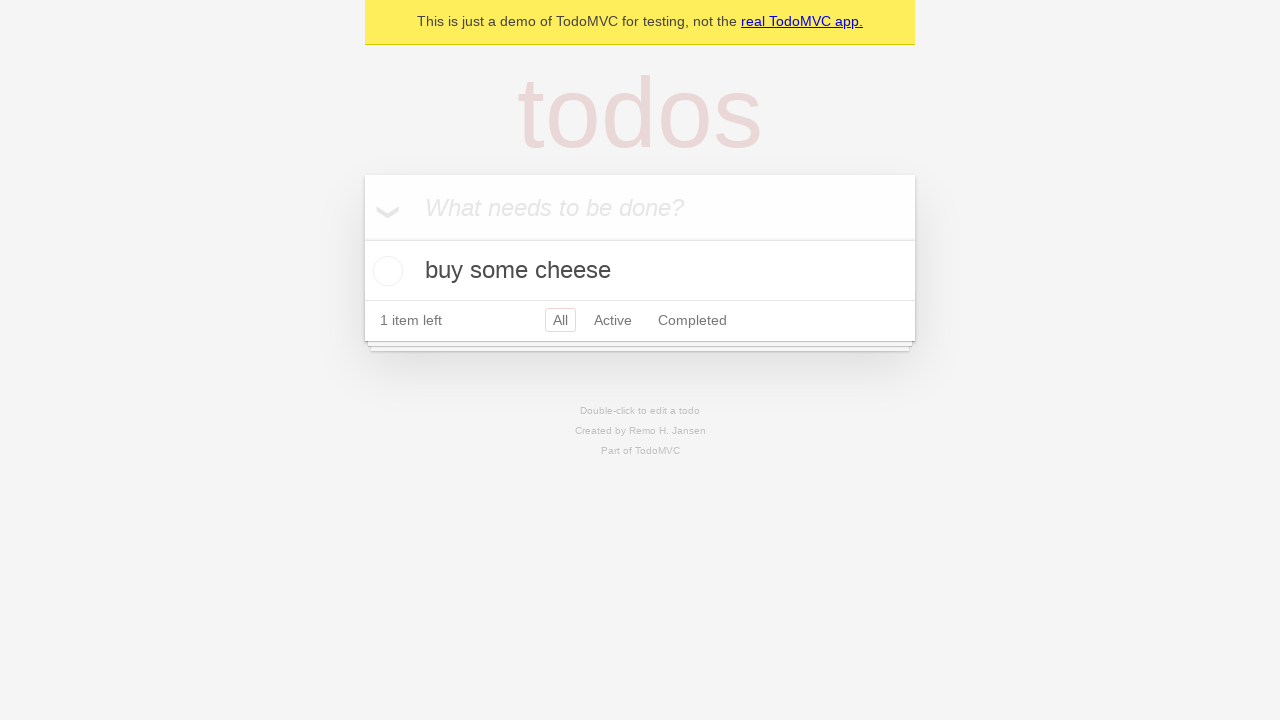

Filled todo input with 'feed the cat' on internal:attr=[placeholder="What needs to be done?"i]
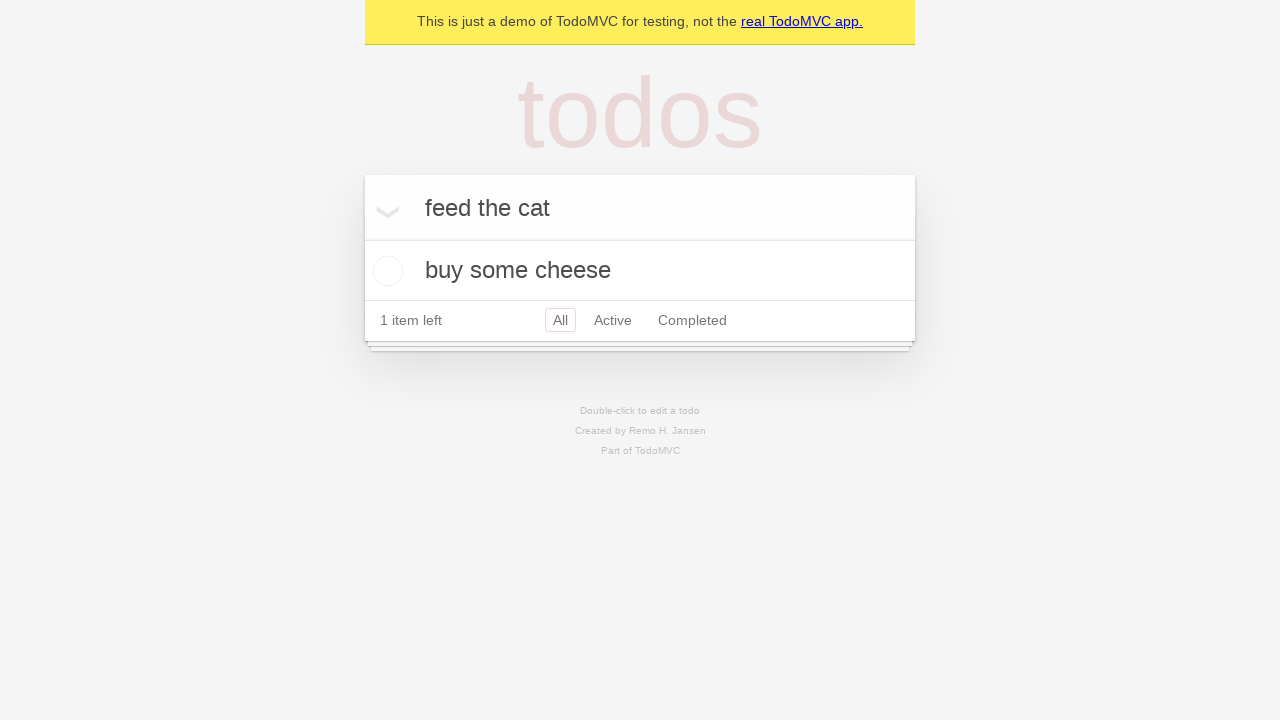

Pressed Enter to create todo 'feed the cat' on internal:attr=[placeholder="What needs to be done?"i]
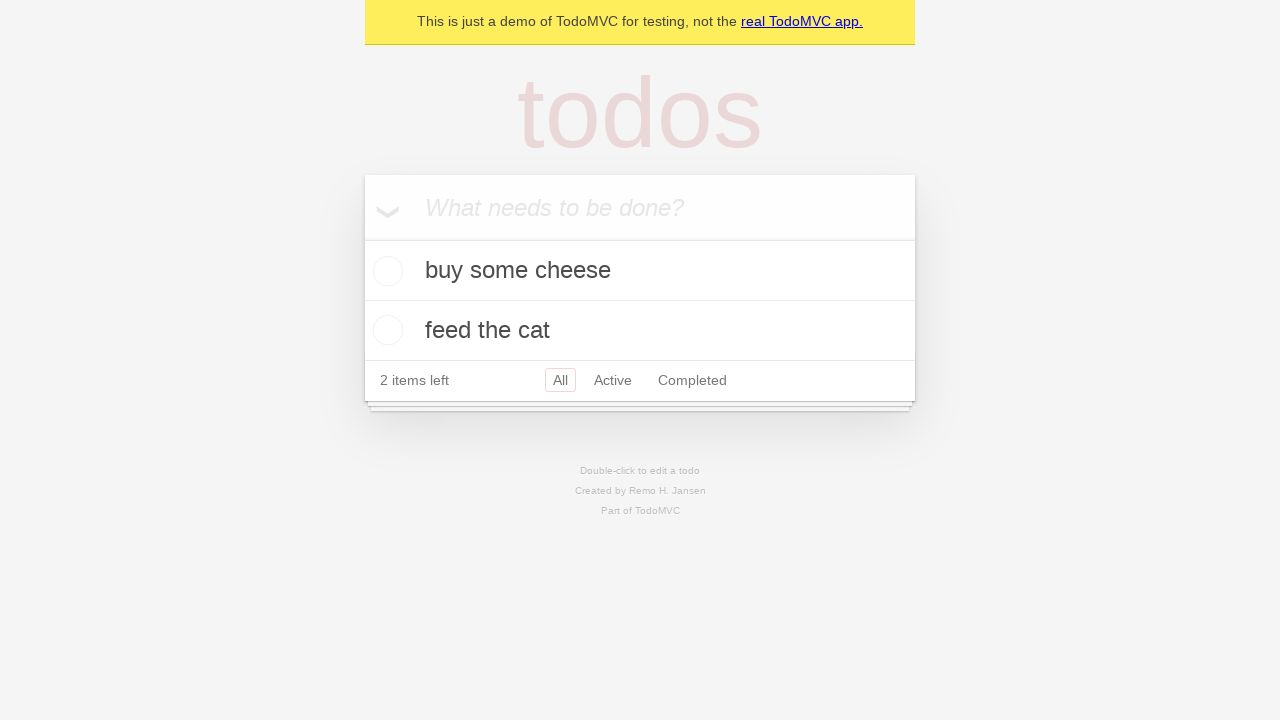

Filled todo input with 'book a doctors appointment' on internal:attr=[placeholder="What needs to be done?"i]
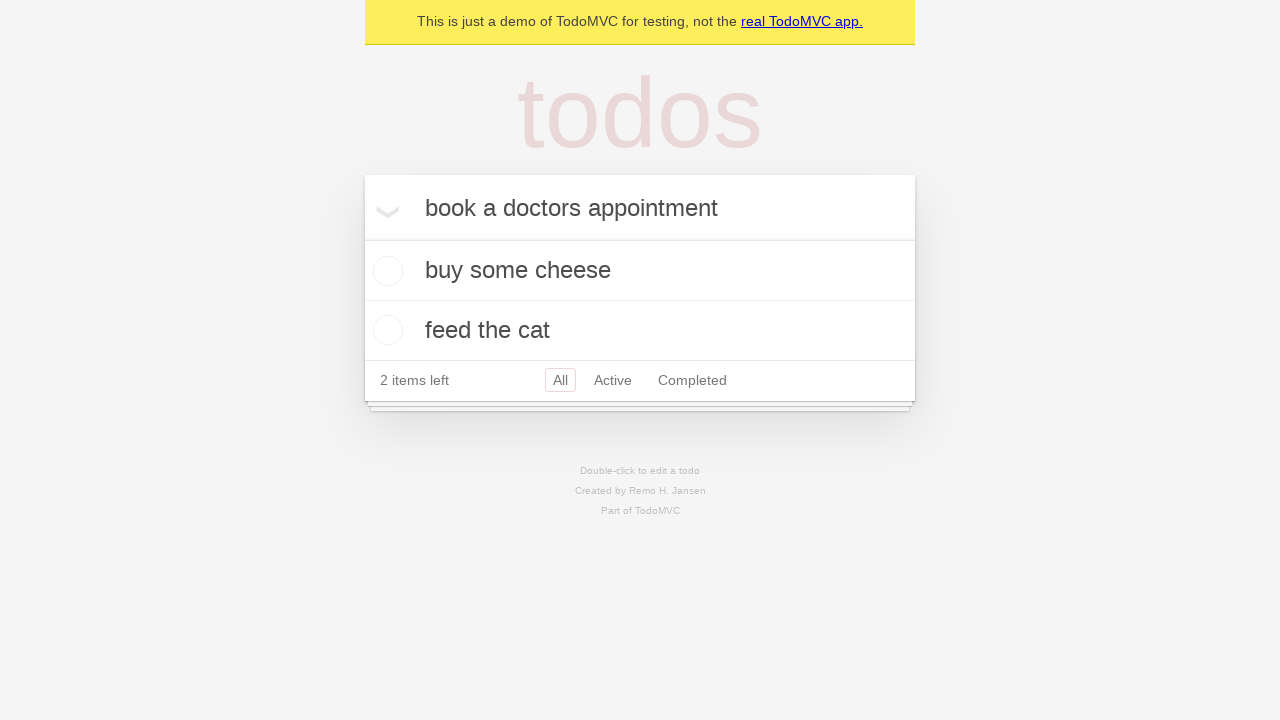

Pressed Enter to create todo 'book a doctors appointment' on internal:attr=[placeholder="What needs to be done?"i]
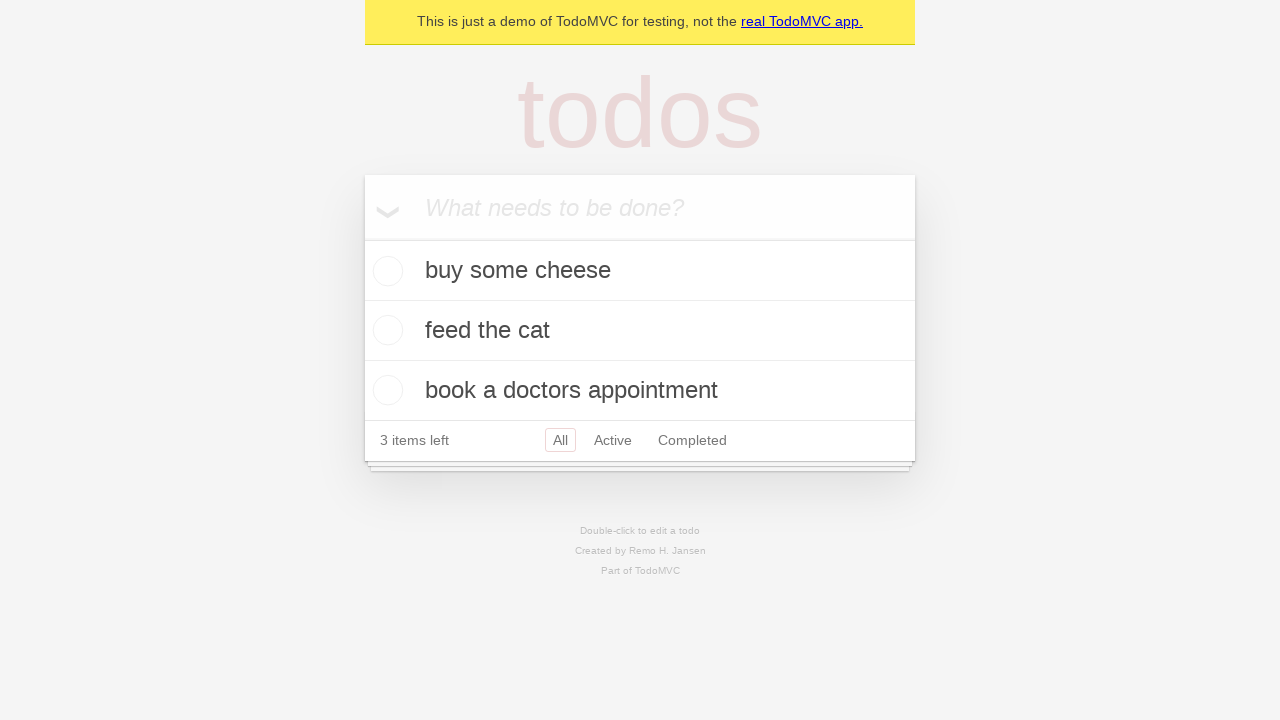

Verified 3 todos were created in localStorage
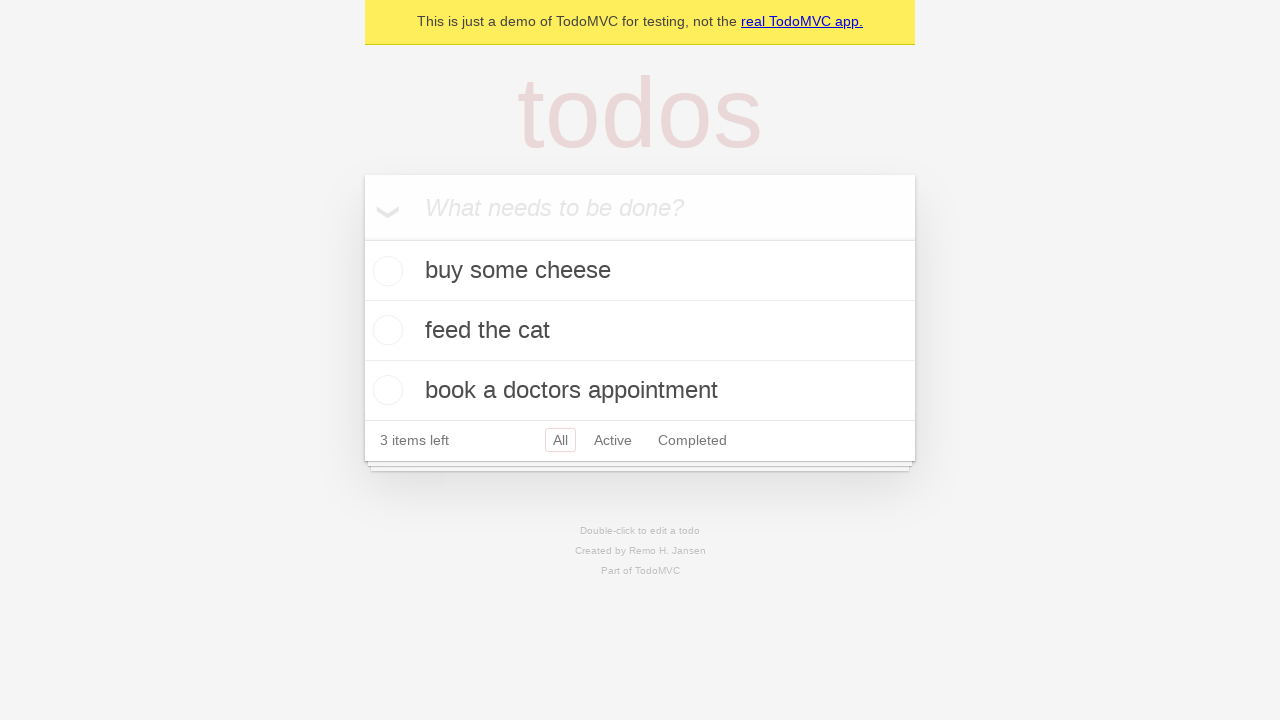

Clicked 'Mark all as complete' checkbox at (362, 238) on internal:label="Mark all as complete"i
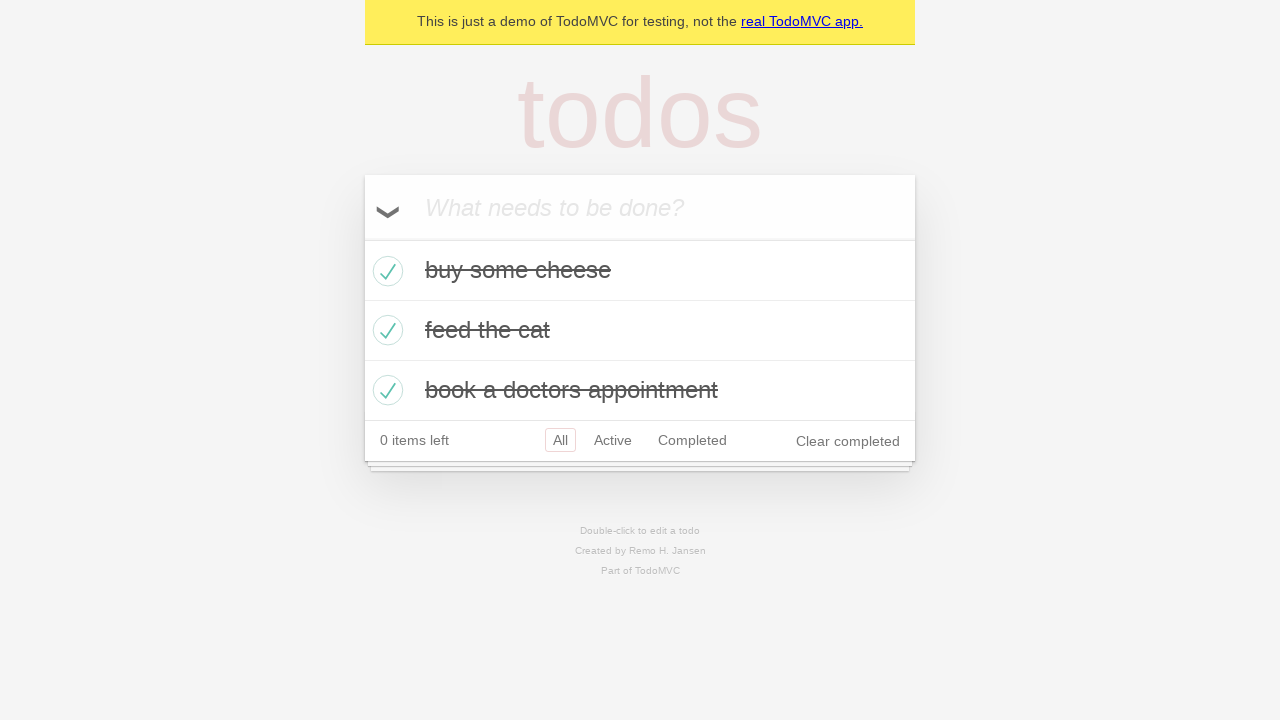

Verified all 3 todos are marked as completed
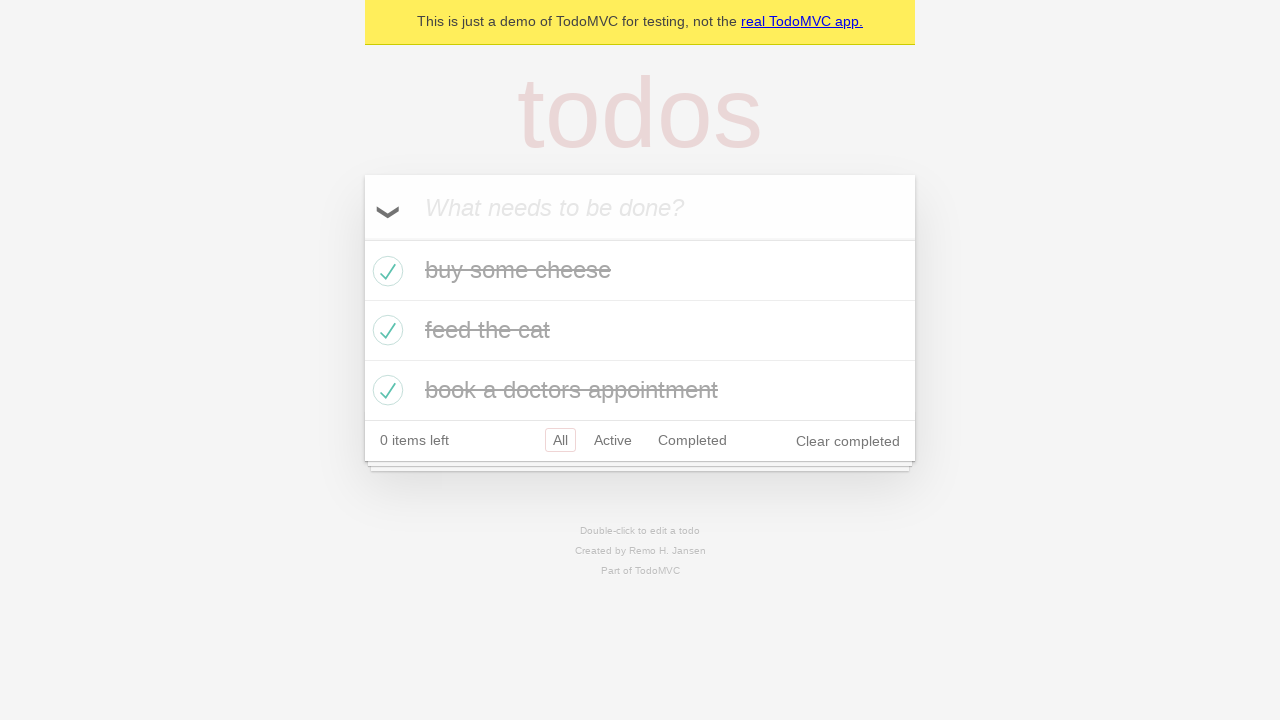

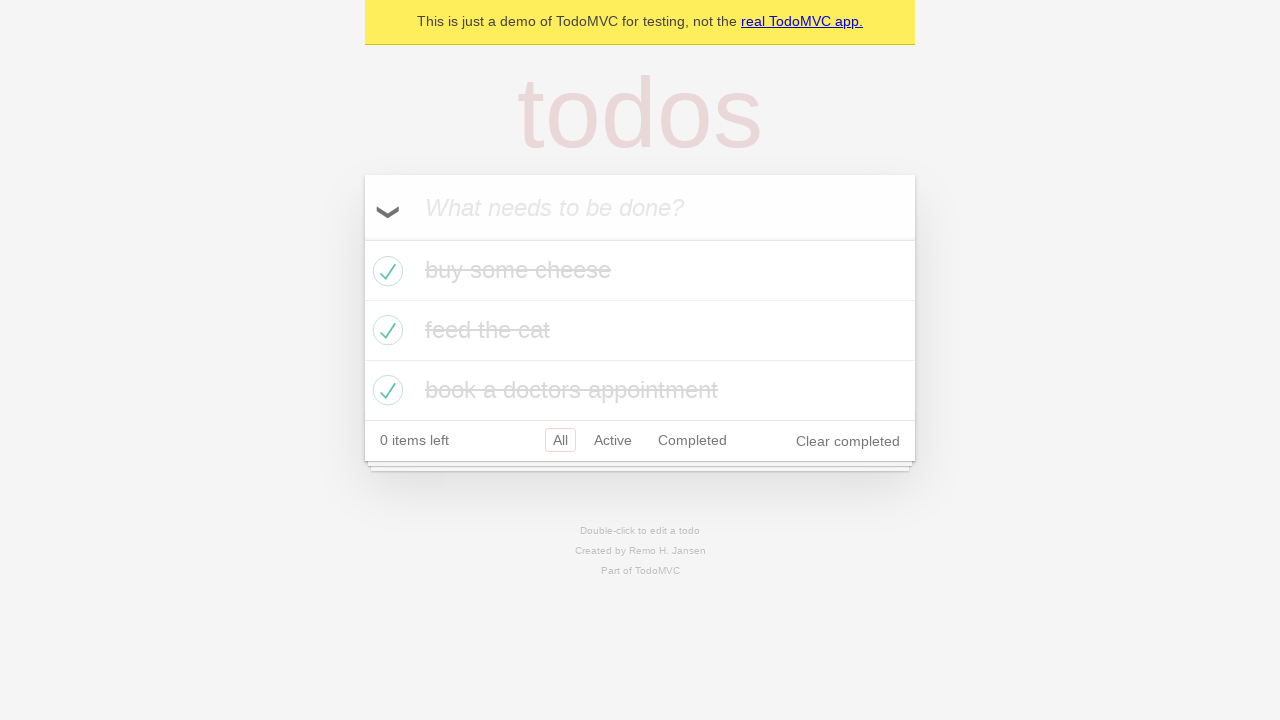